Tests BigBasket search functionality by searching for "mango" and verifying the URL contains the search term

Starting URL: https://www.bigbasket.com

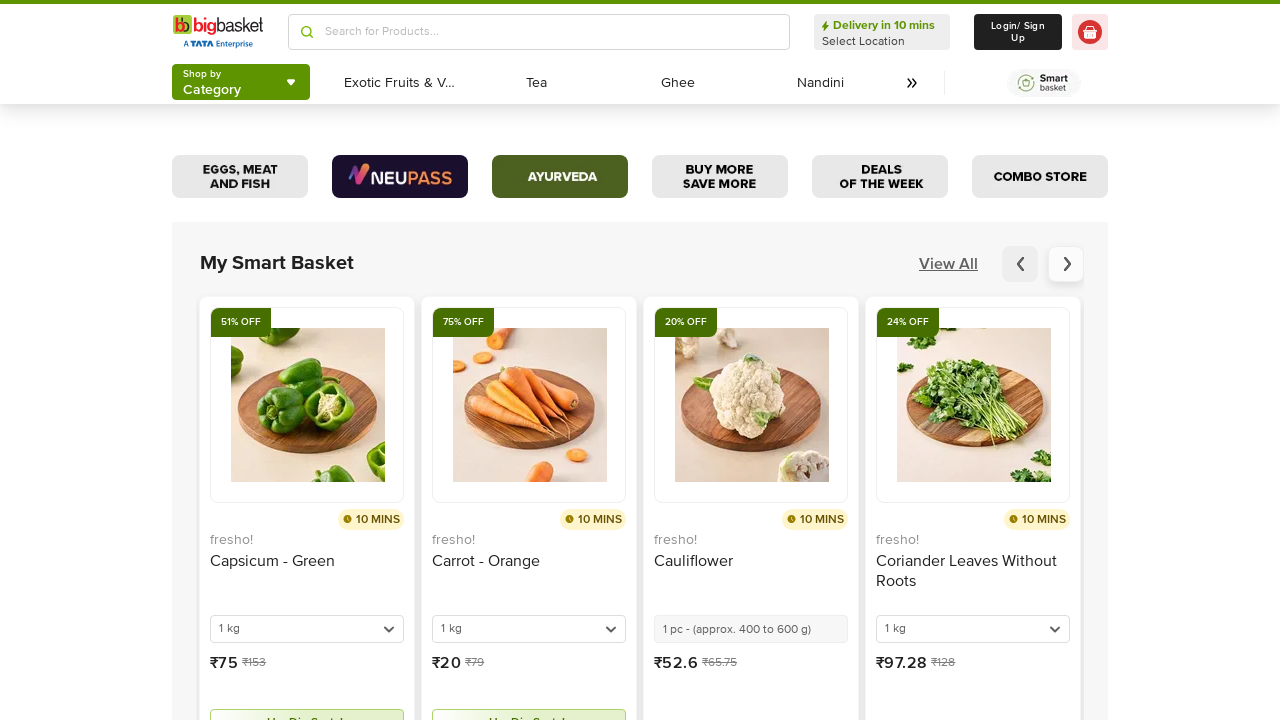

Entered 'mango' in search box on //*[@id="siteLayout"]/header[2]/div[1]/div[1]/div/div/div/div/input
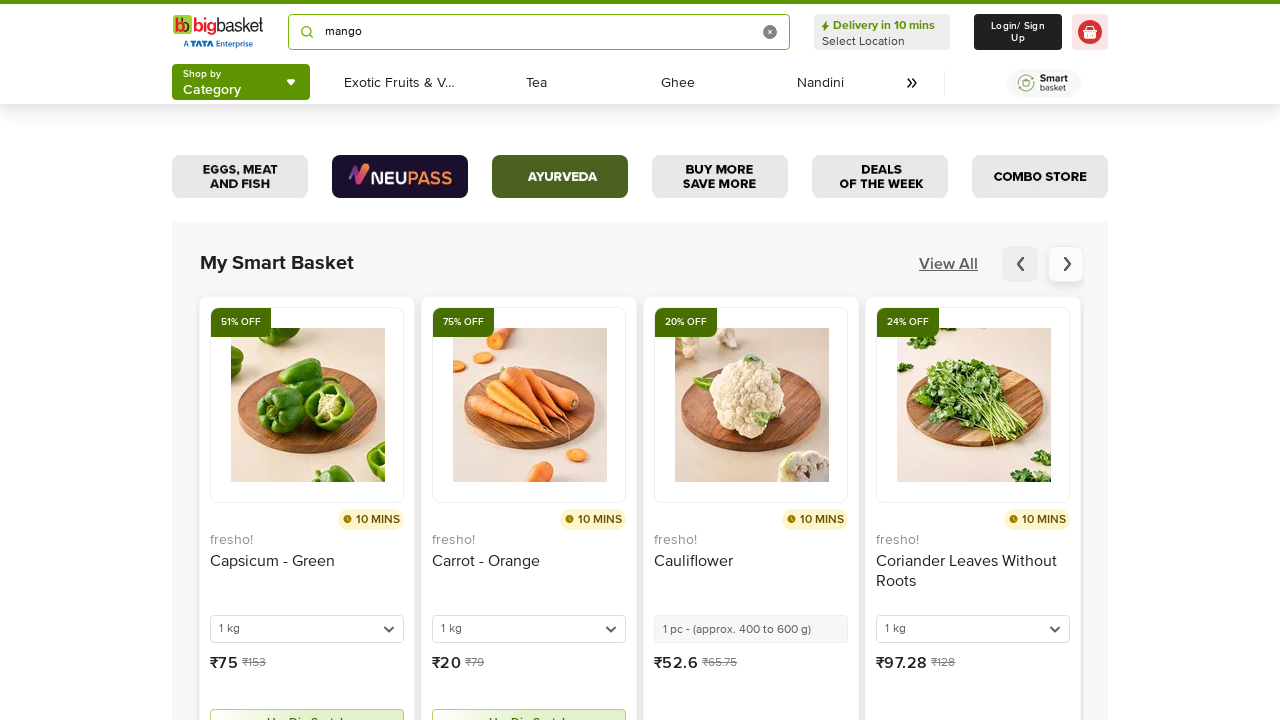

Pressed Enter to submit search on //*[@id="siteLayout"]/header[2]/div[1]/div[1]/div/div/div/div/input
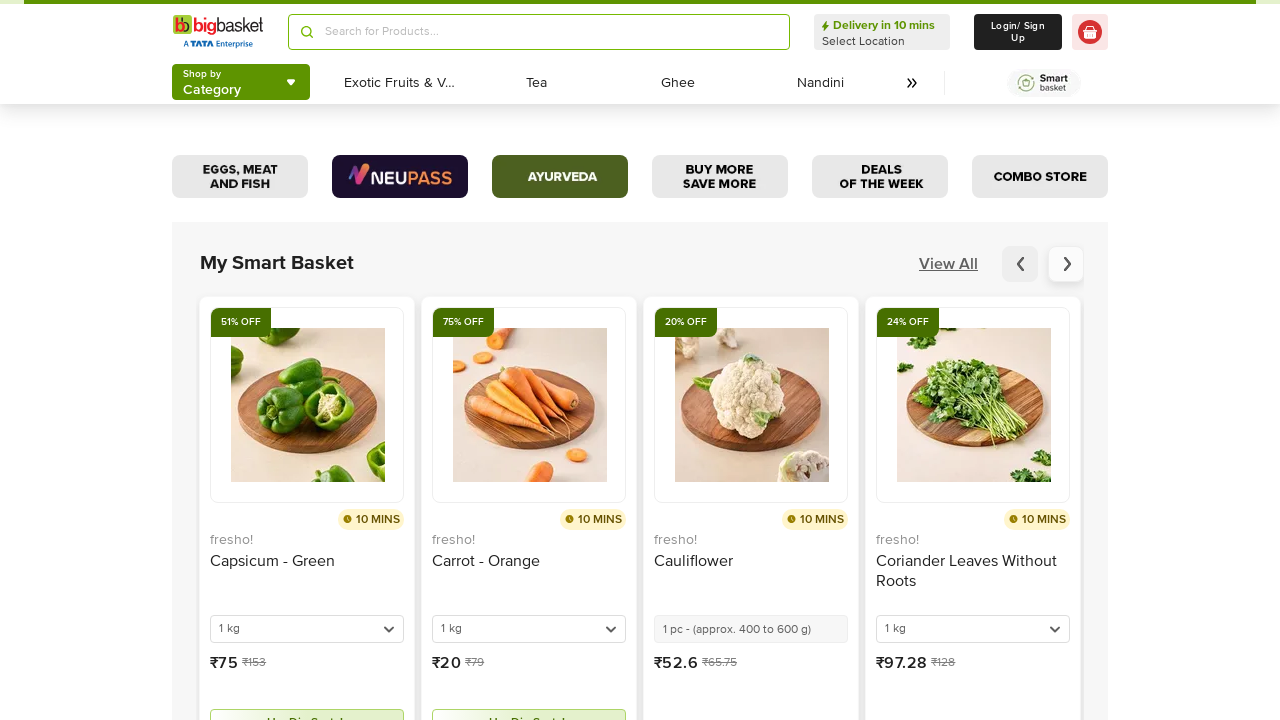

Search results page loaded
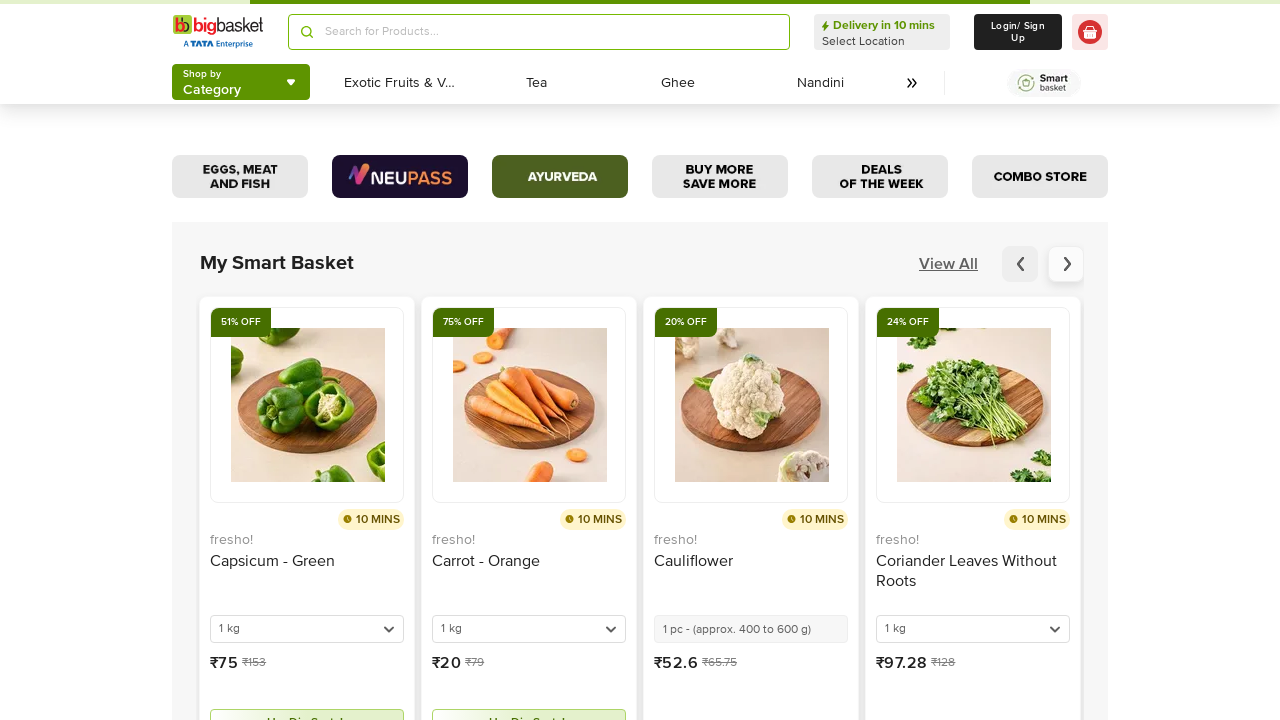

Verified URL contains 'mango' search term
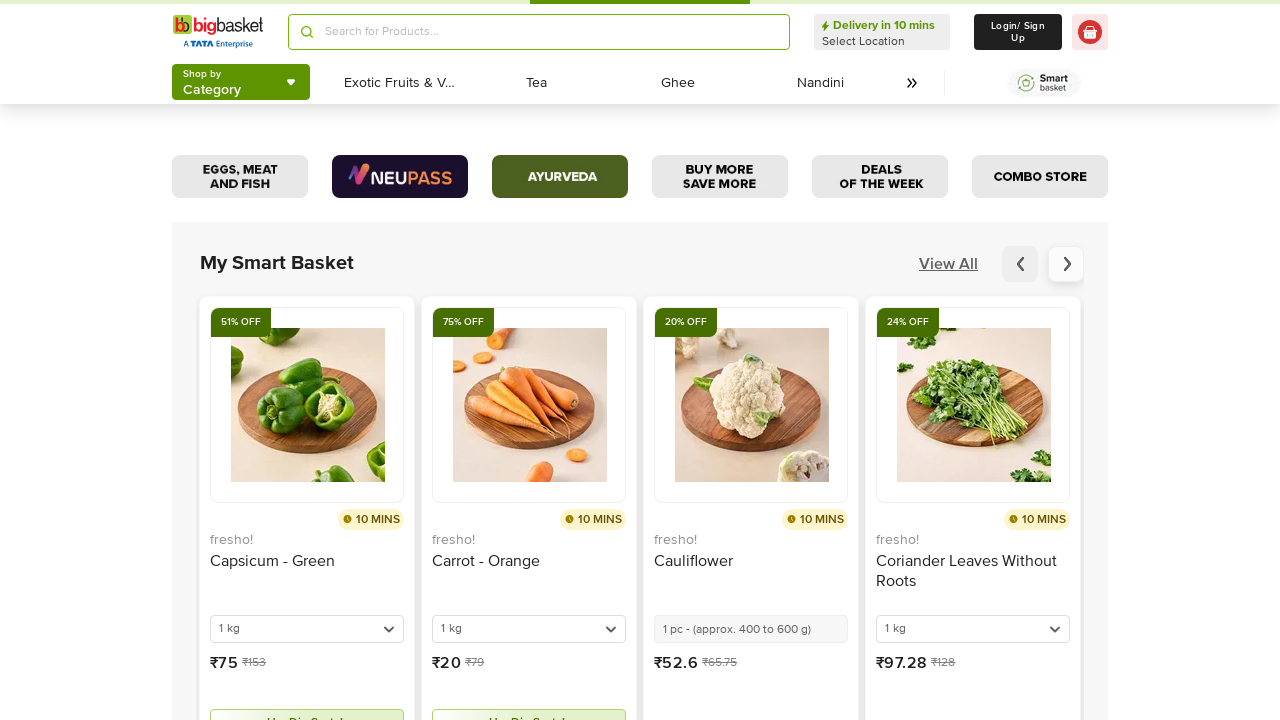

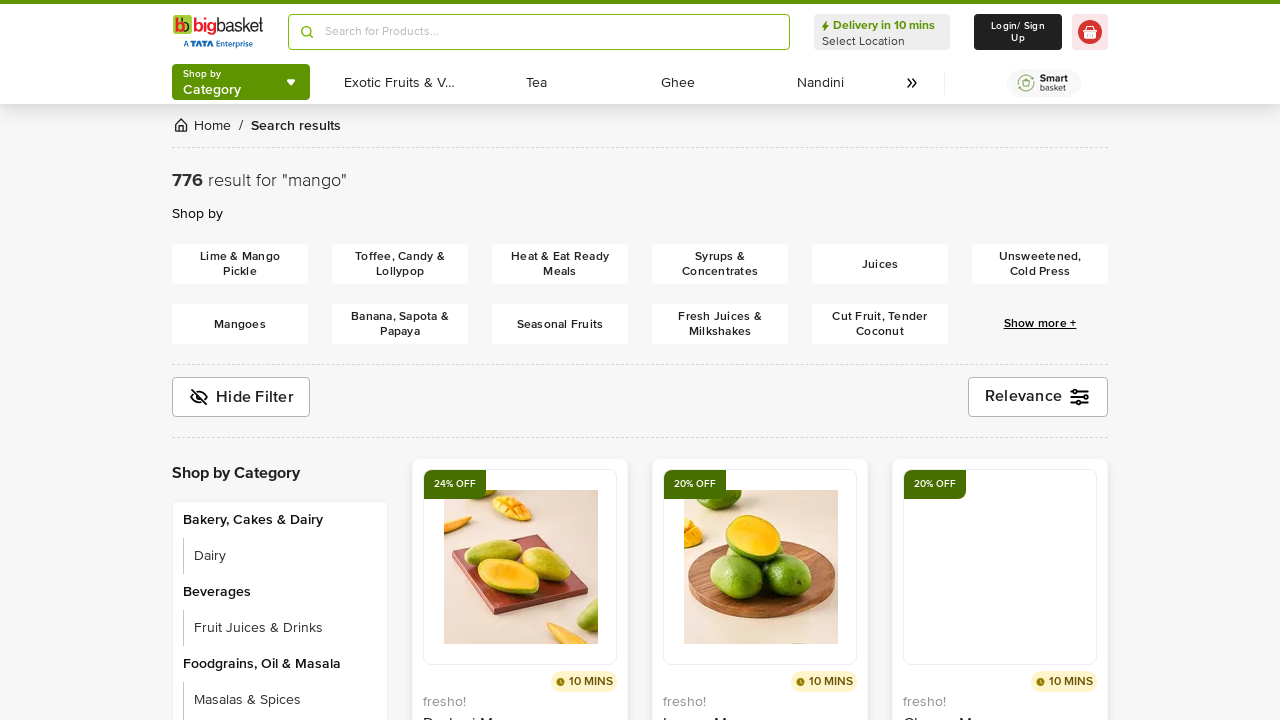